Tests a grocery shopping site by searching for products containing "ca", verifying the product count, adding multiple items to cart by clicking buttons, and asserting the logo text displays "GREENKART".

Starting URL: https://rahulshettyacademy.com/seleniumPractise/#/

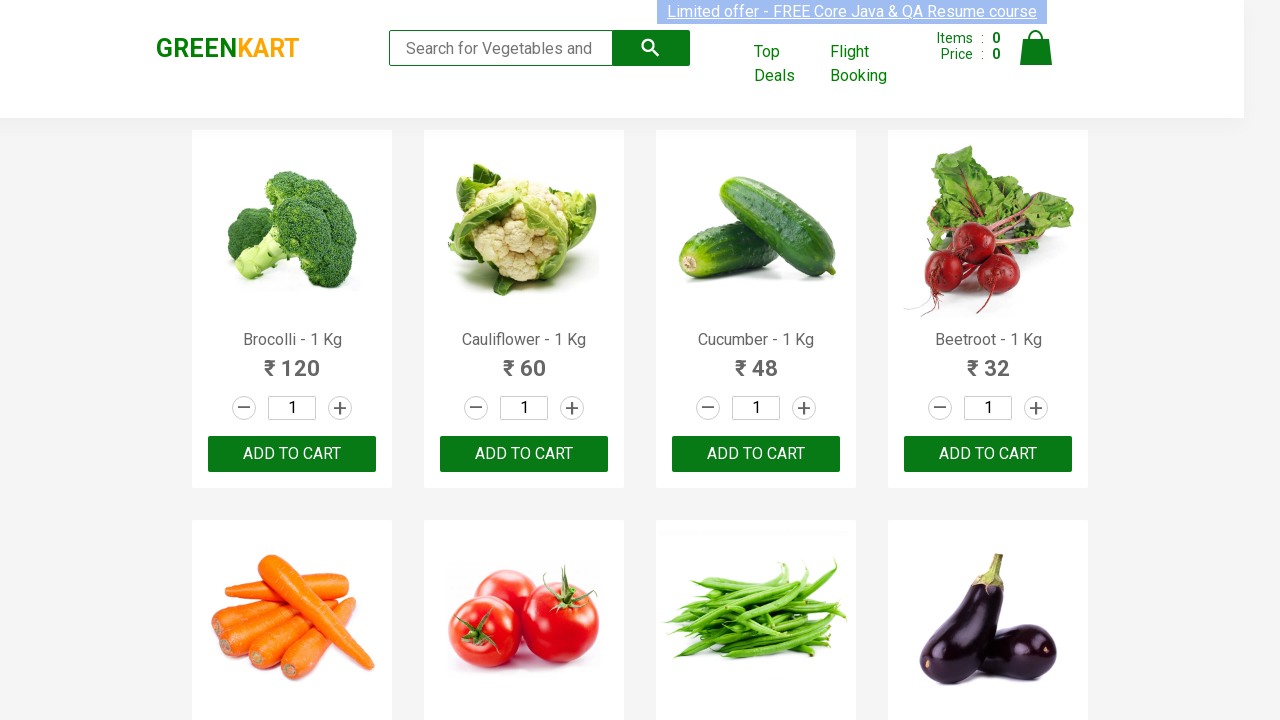

Filled search box with 'ca' on .search-keyword
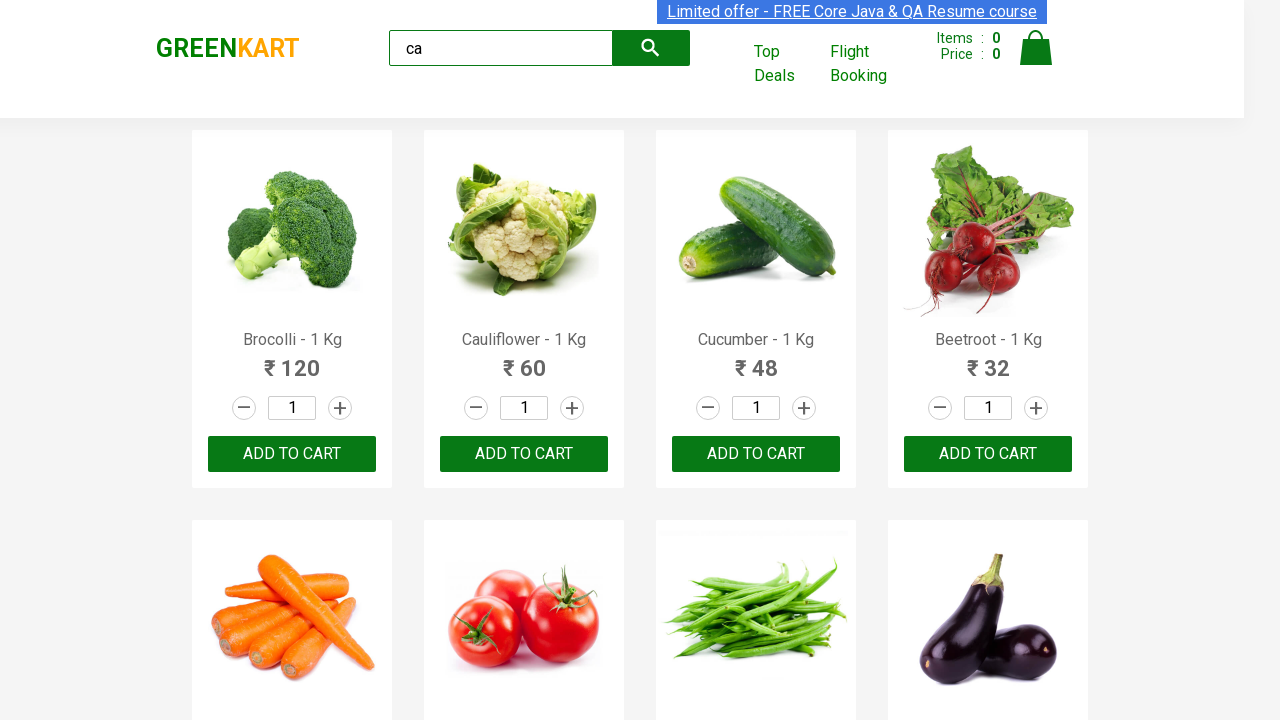

Waited 1500ms for search results to load
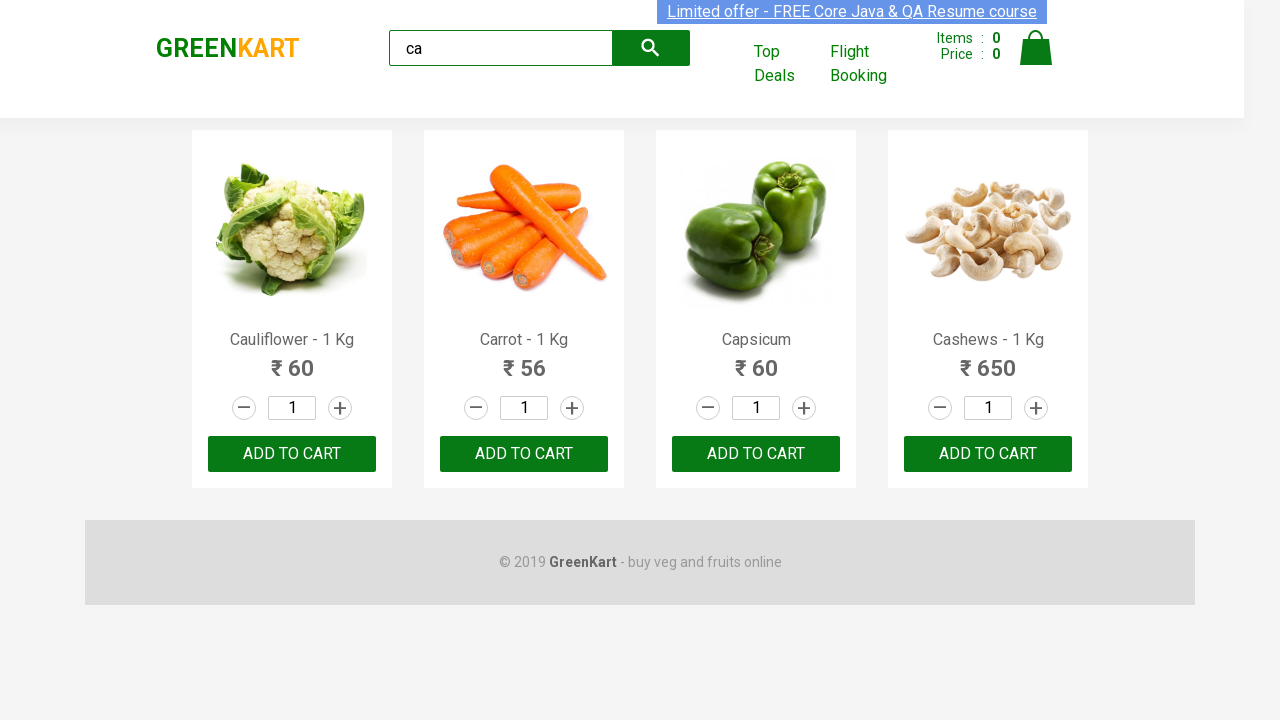

Product selector appeared, confirming products are displayed
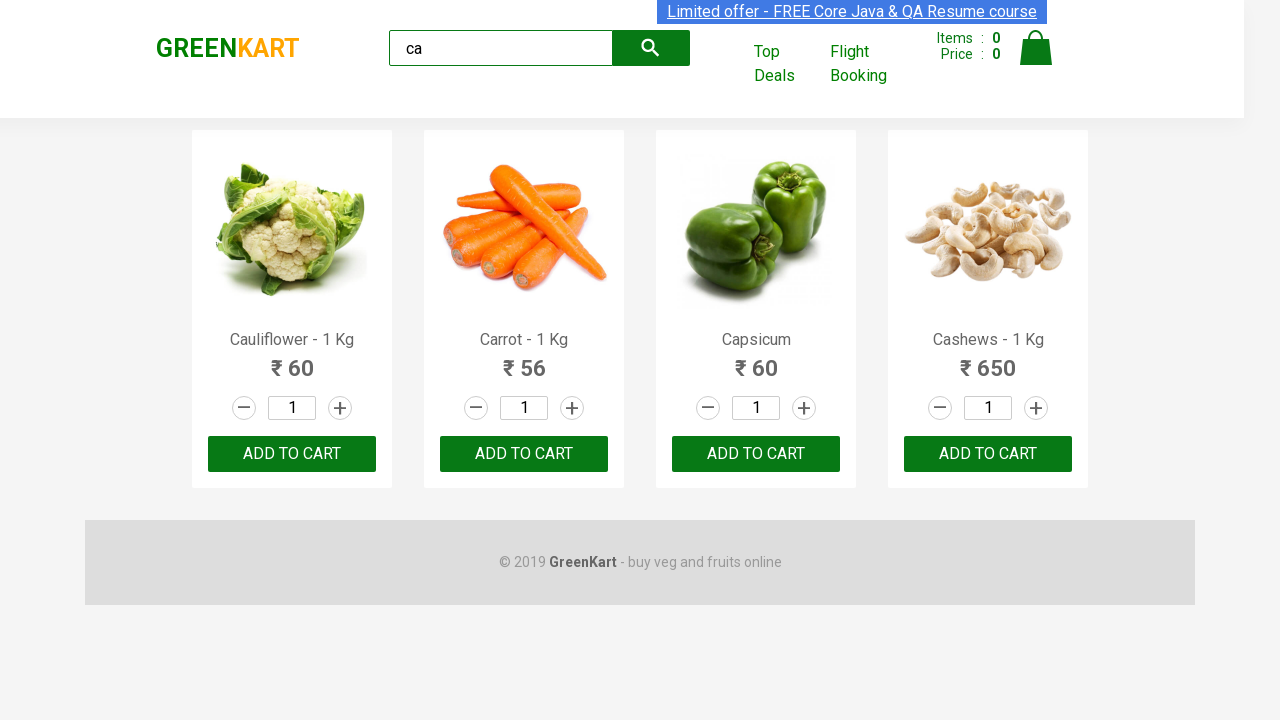

Clicked ADD TO CART button on 3rd product at (756, 454) on :nth-child(3) > .product-action > button
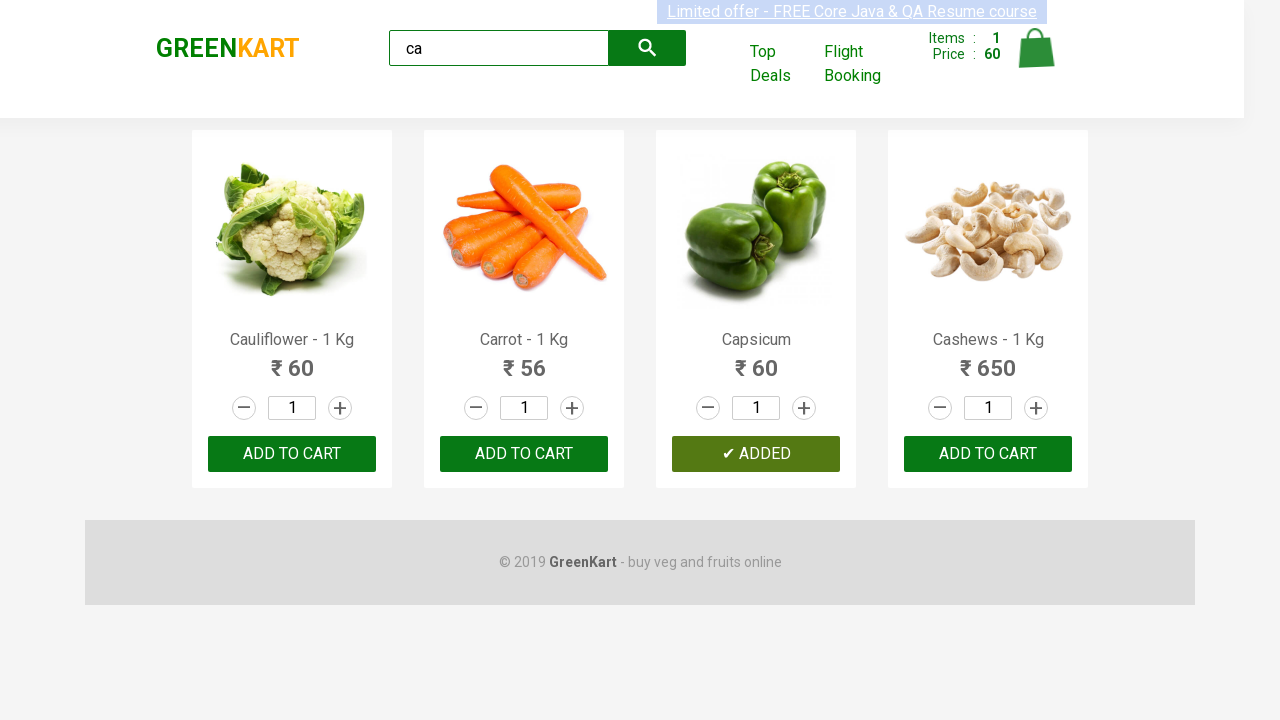

Clicked ADD TO CART button on product at index 2 at (756, 454) on .products .product >> nth=2 >> button >> internal:has-text="ADD TO CART"i
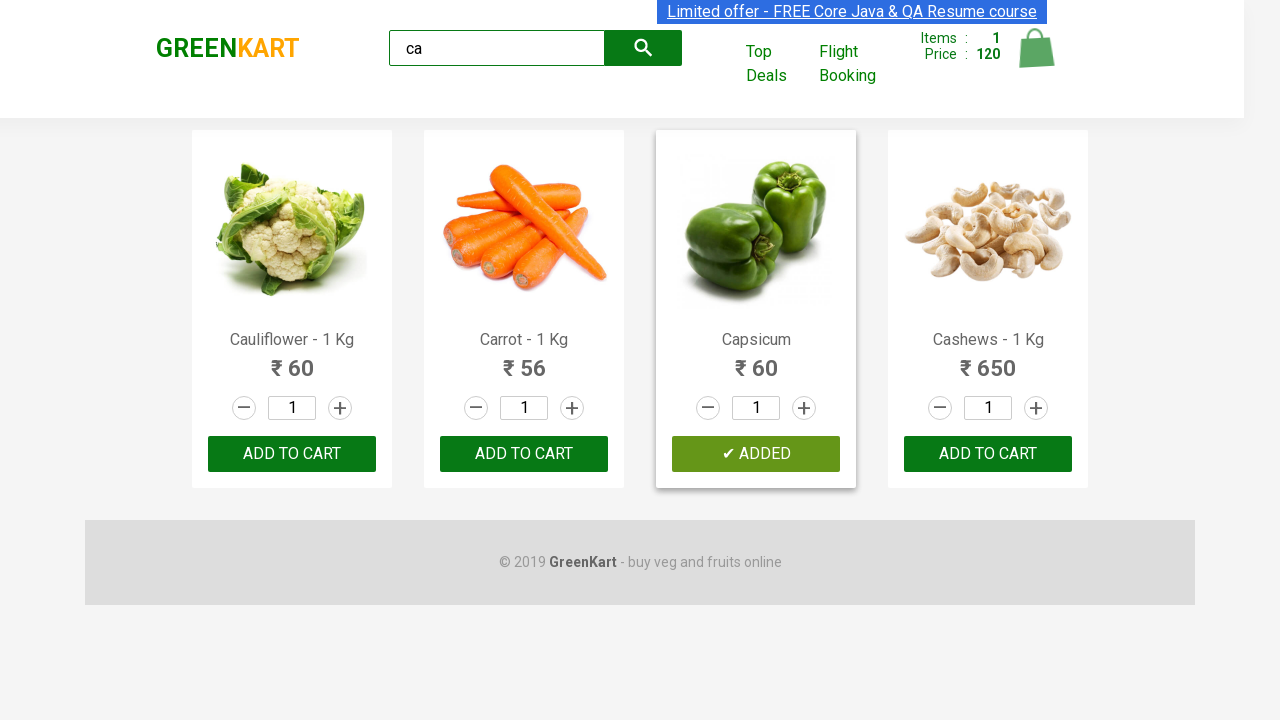

Retrieved product count: 4 products found
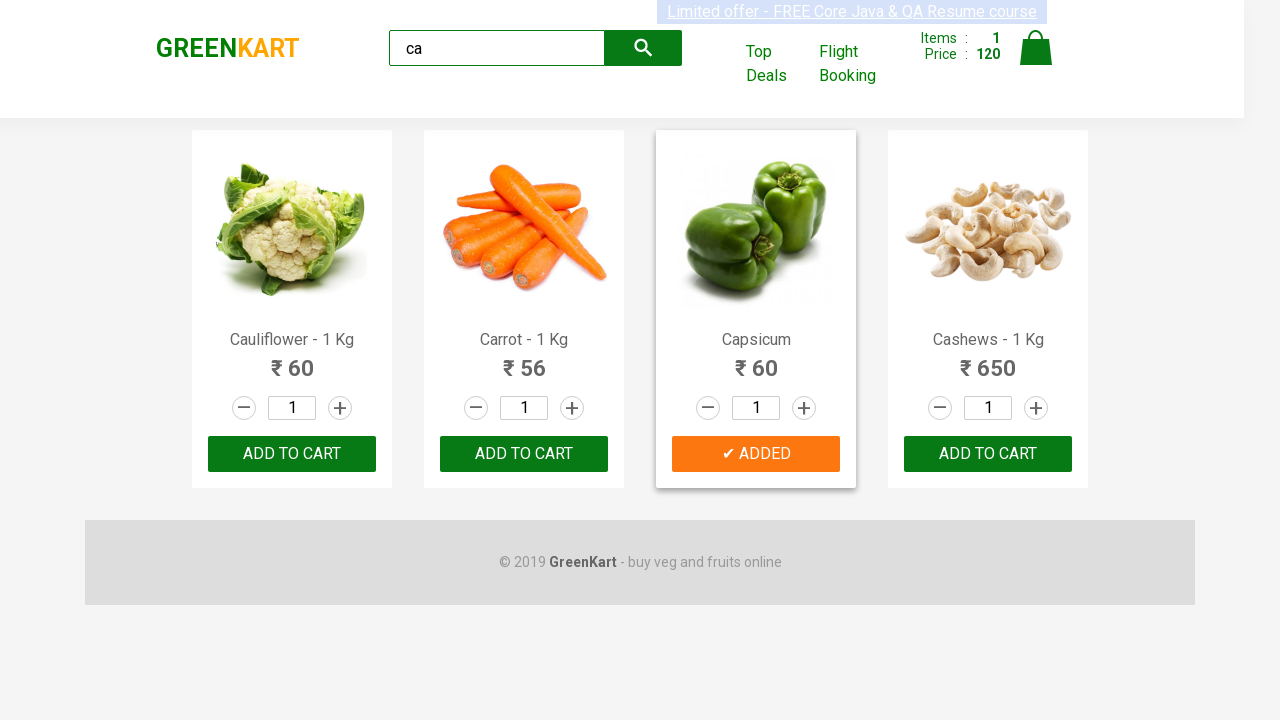

Retrieved product name at index 0: 'Cauliflower - 1 Kg'
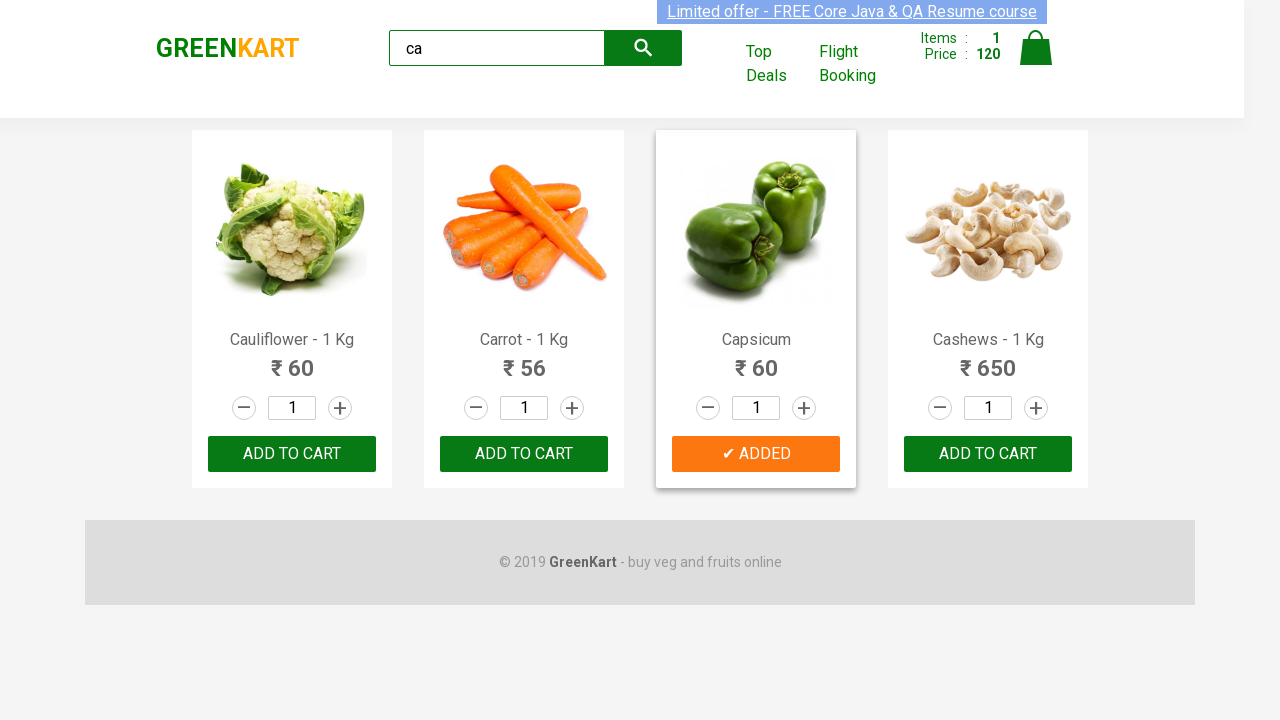

Retrieved product name at index 1: 'Carrot - 1 Kg'
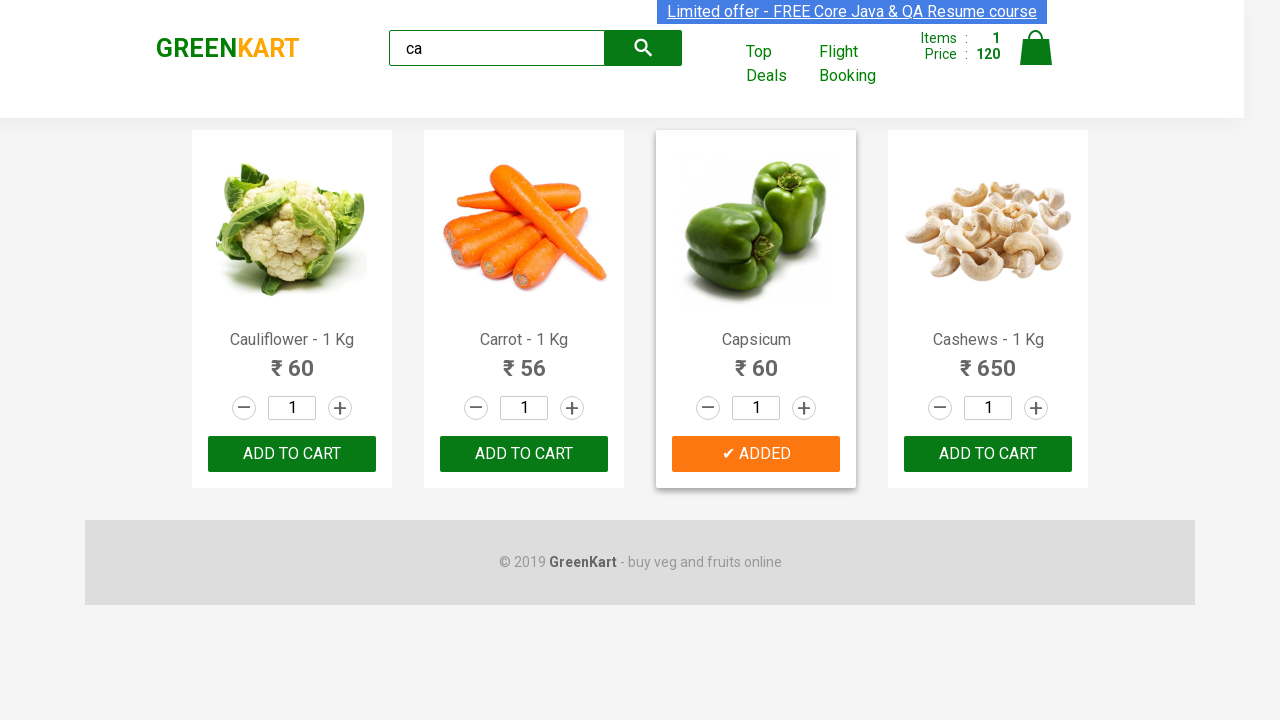

Retrieved product name at index 2: 'Capsicum'
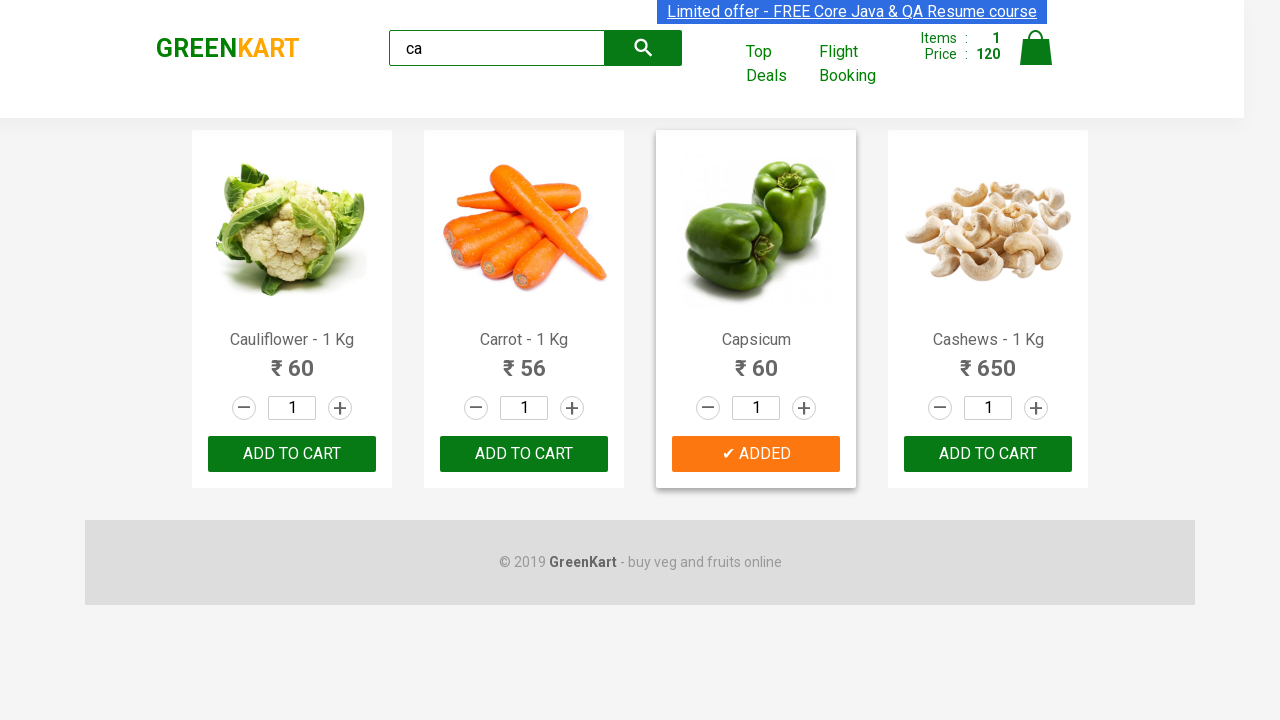

Retrieved product name at index 3: 'Cashews - 1 Kg'
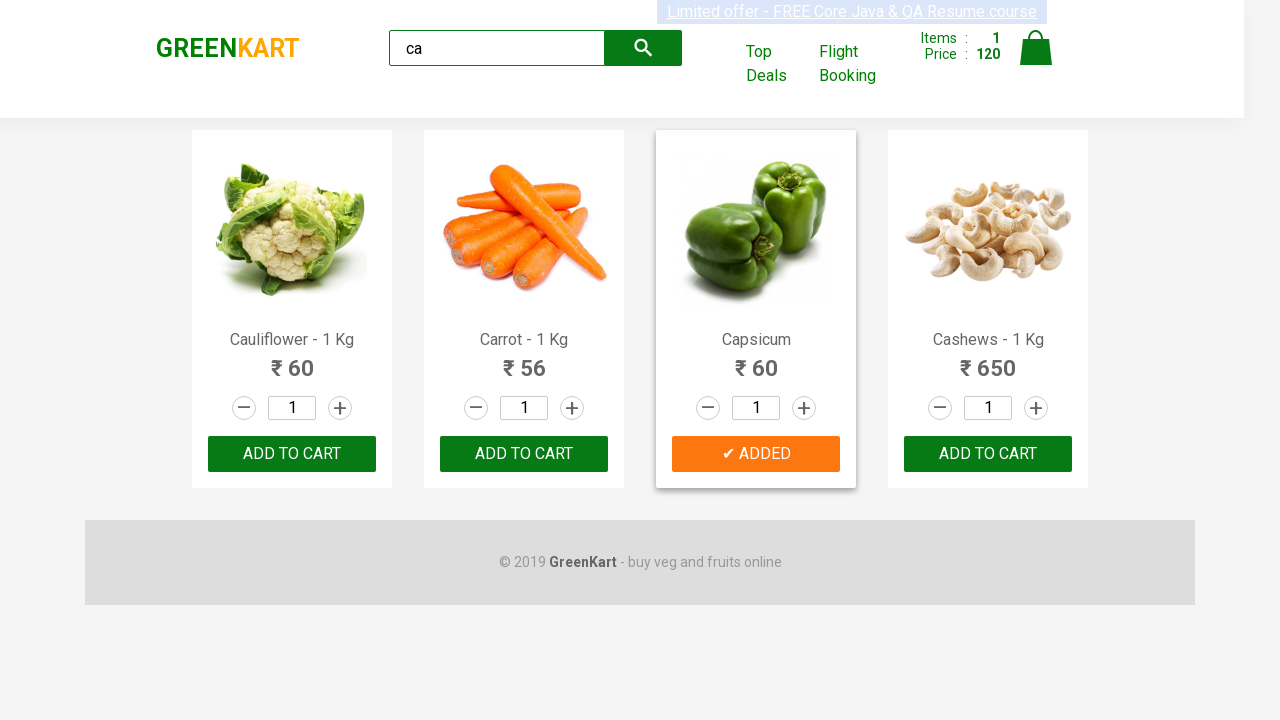

Found 'Cashews' product and clicked ADD TO CART button at (988, 454) on .products .product >> nth=3 >> button
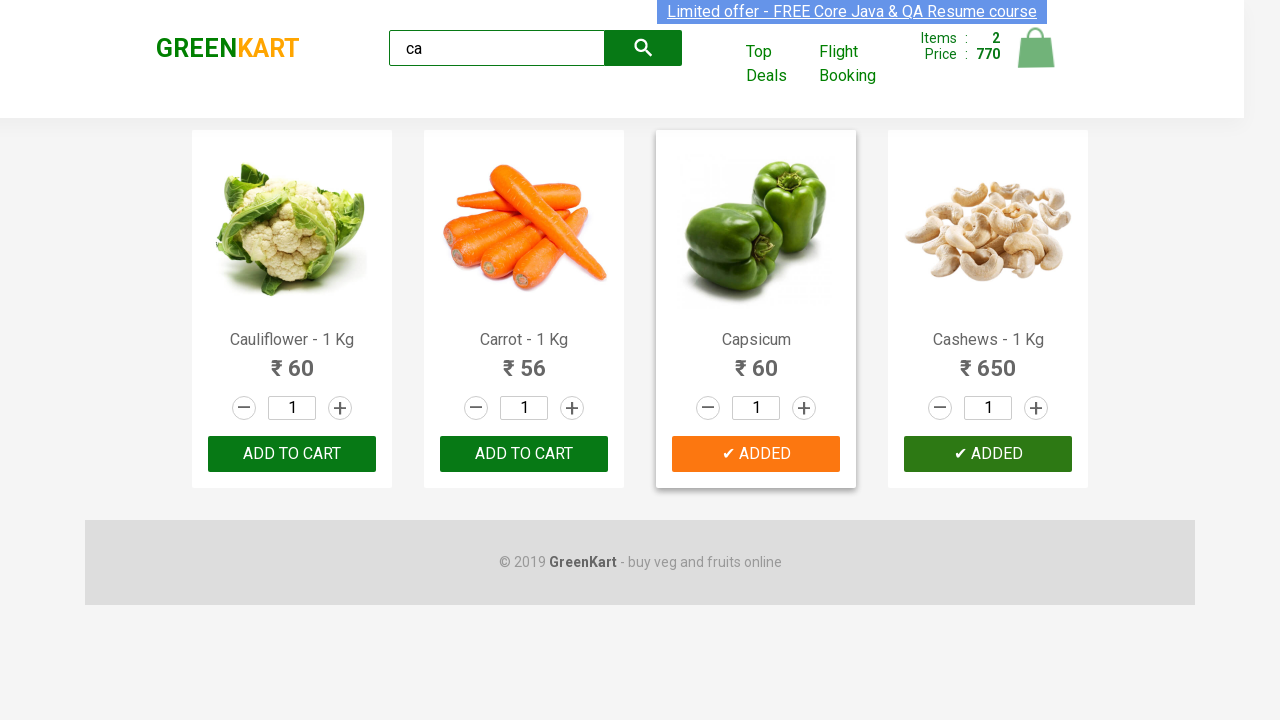

Retrieved logo text: 'GREENKART'
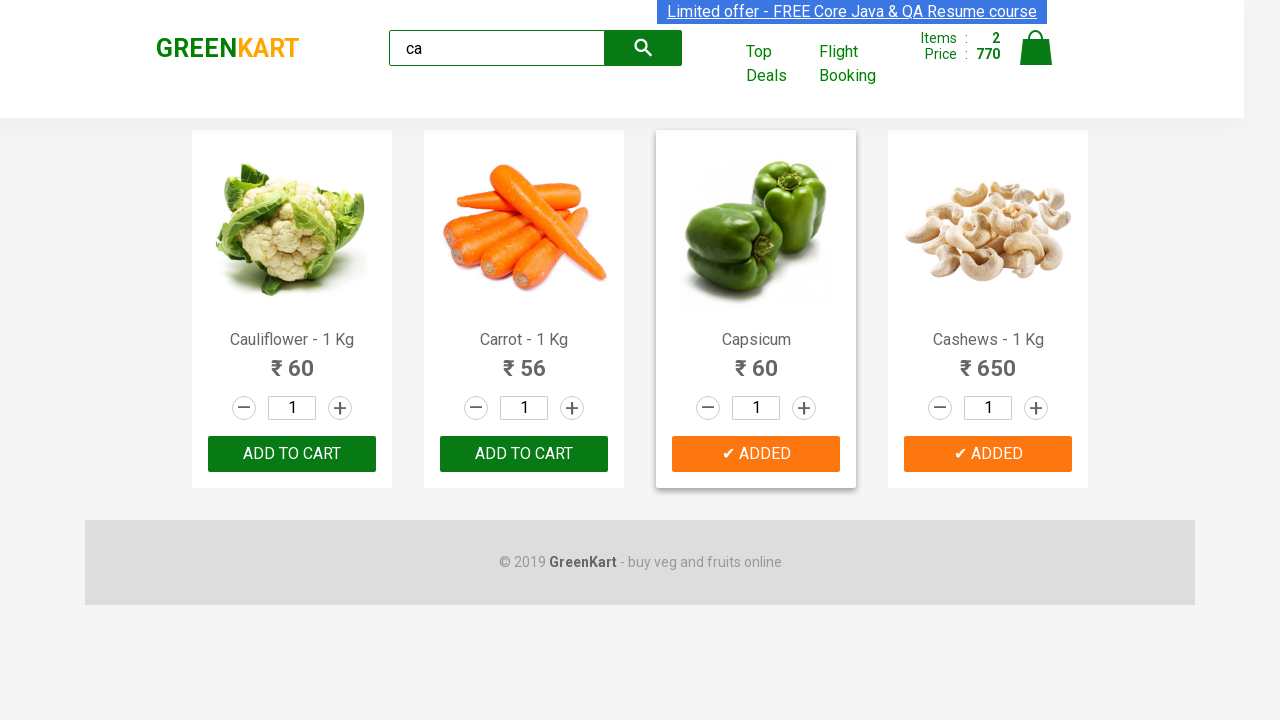

Asserted logo text equals 'GREENKART' - assertion passed
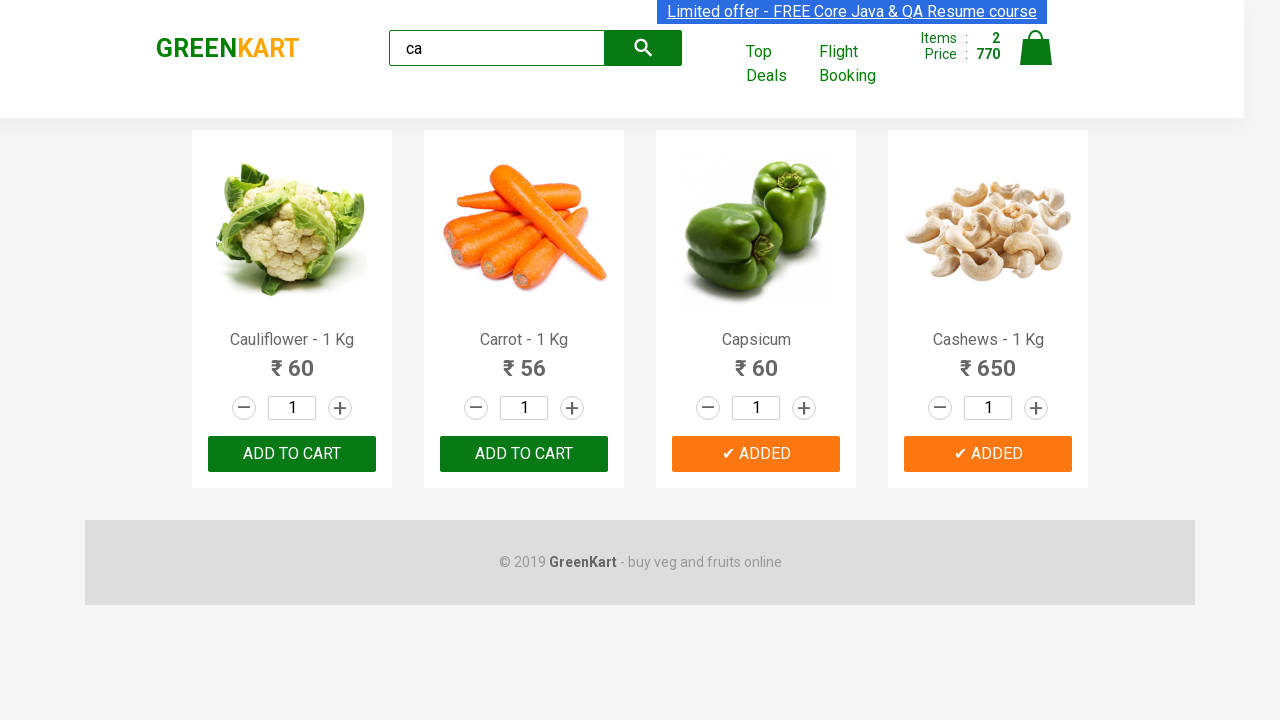

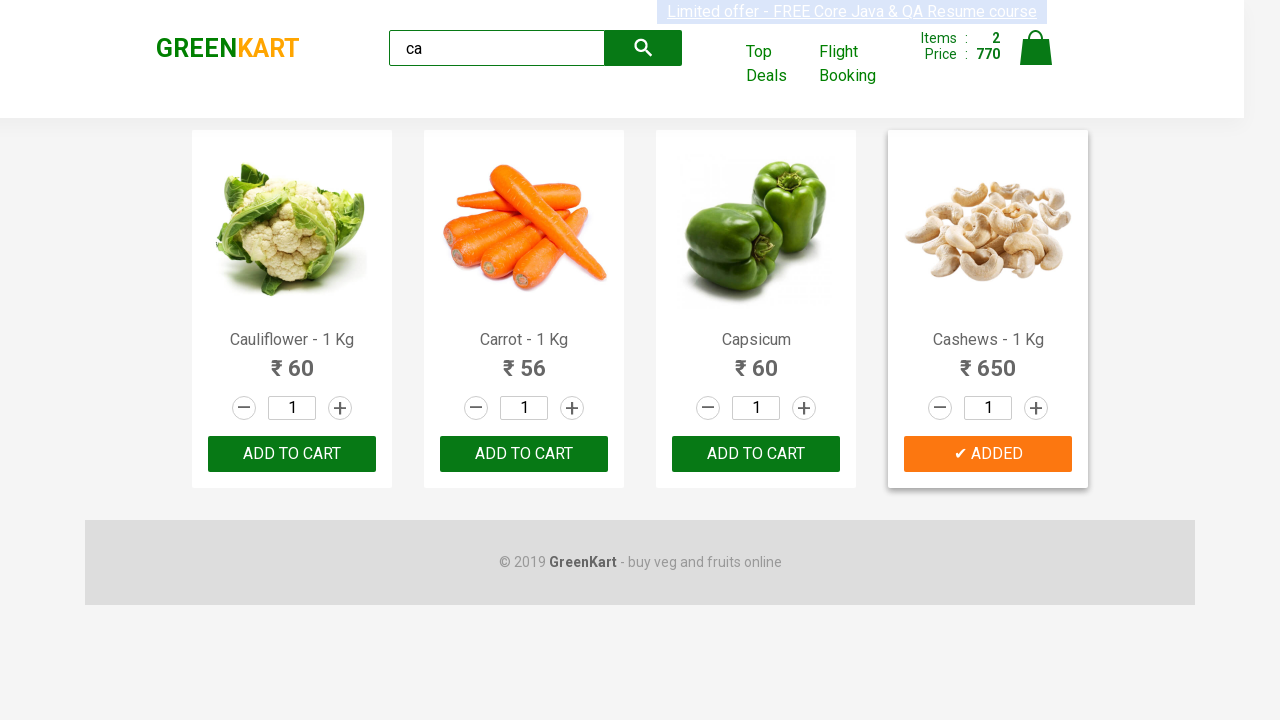